Tests handling a simple JavaScript alert by clicking a button, switching to the alert, verifying its text, and accepting it

Starting URL: https://v1.training-support.net/selenium/javascript-alerts

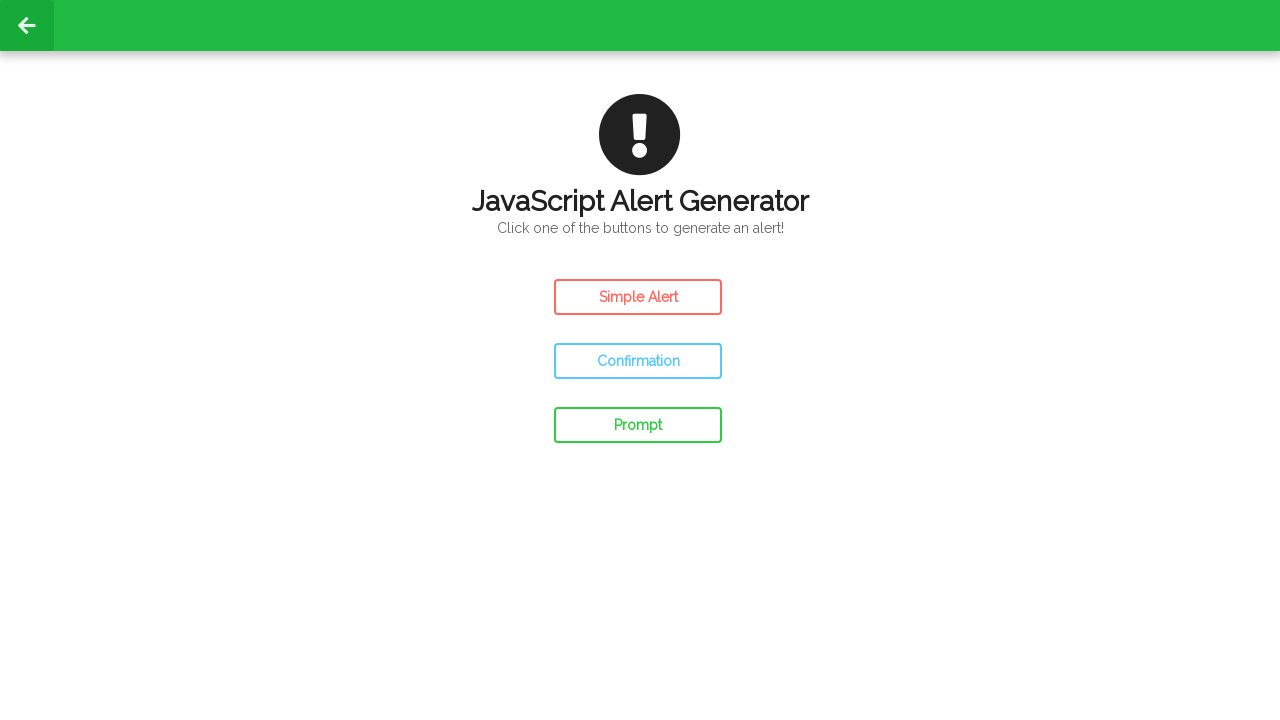

Clicked the button to trigger a simple JavaScript alert at (638, 297) on #simple
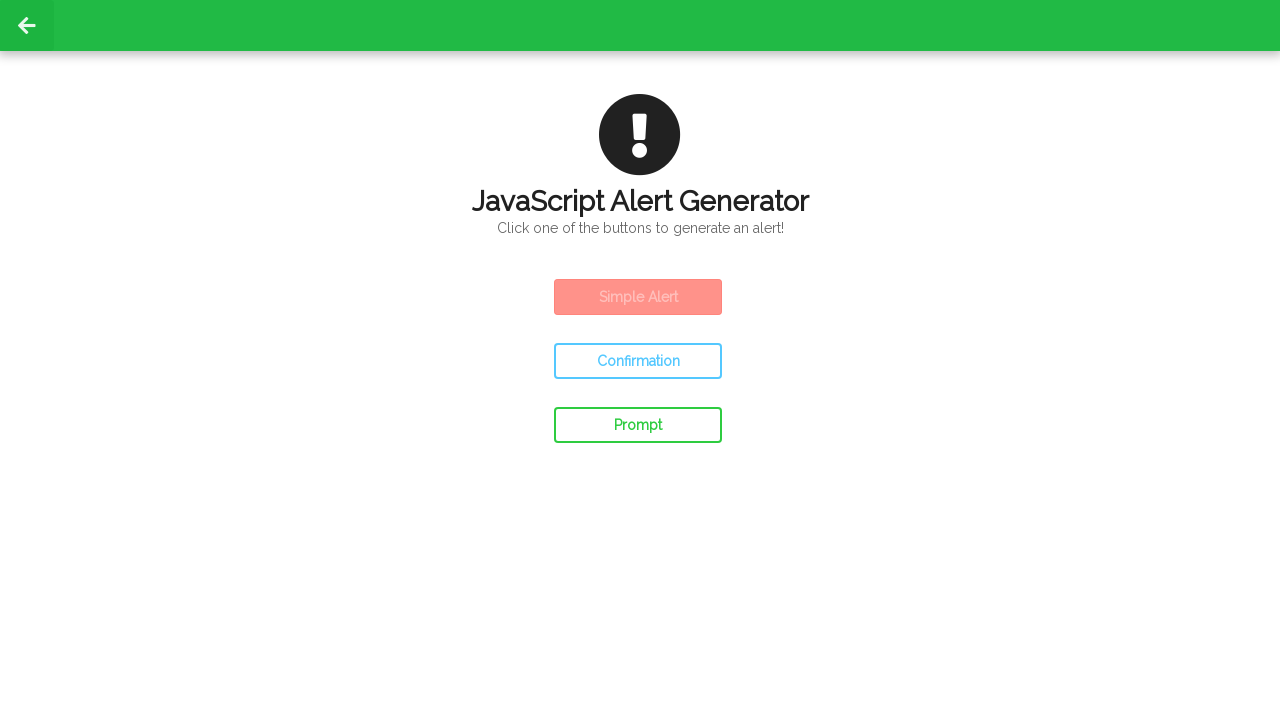

Set up event listener to automatically accept alert dialogs
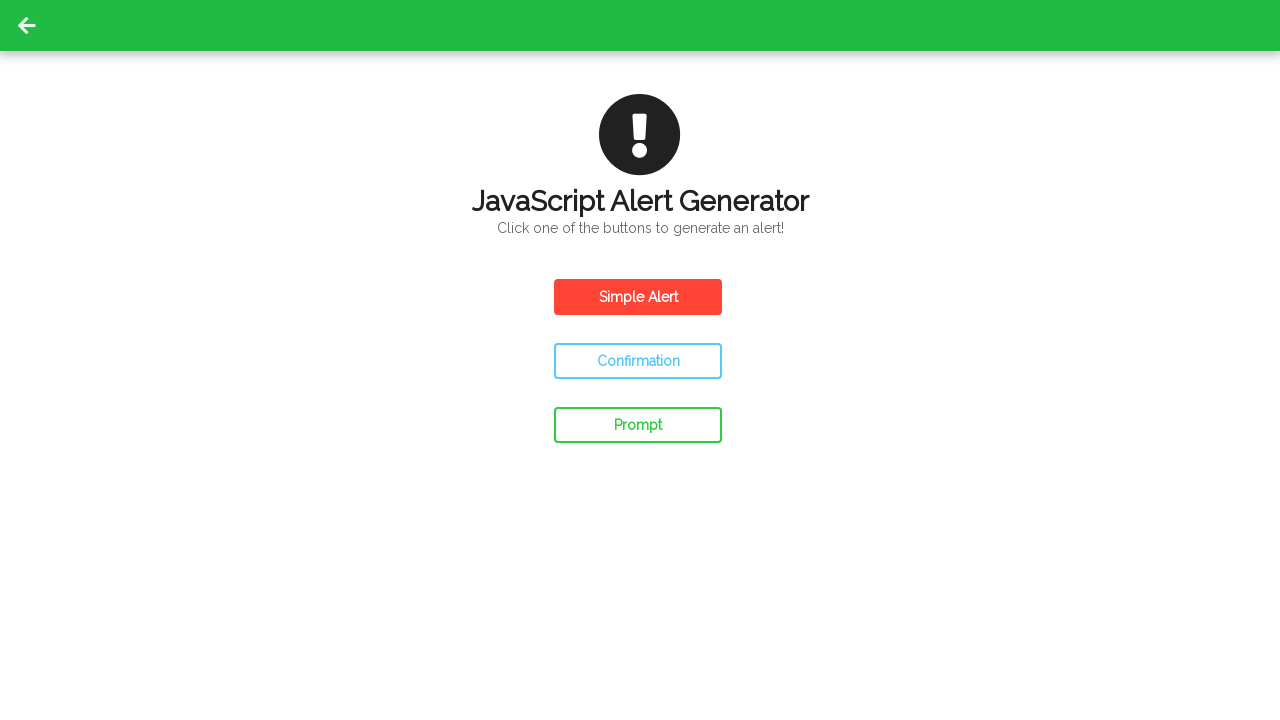

Waited 500ms for alert to be processed and handled
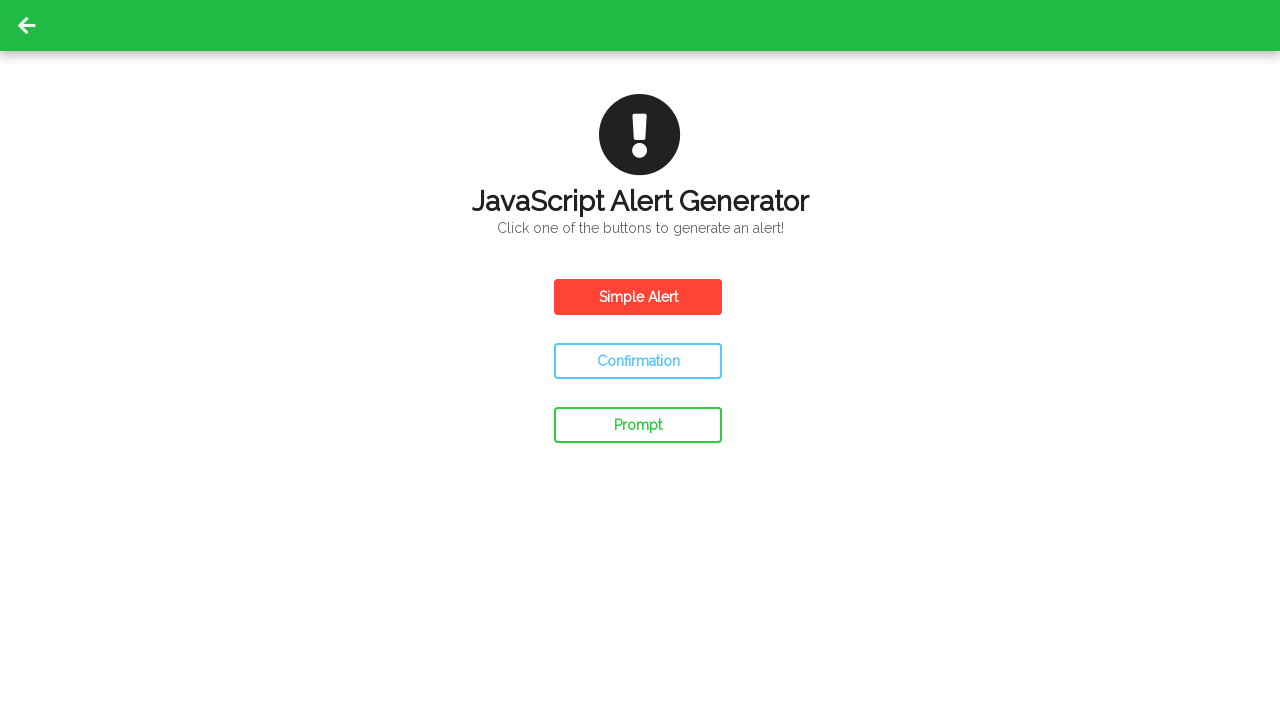

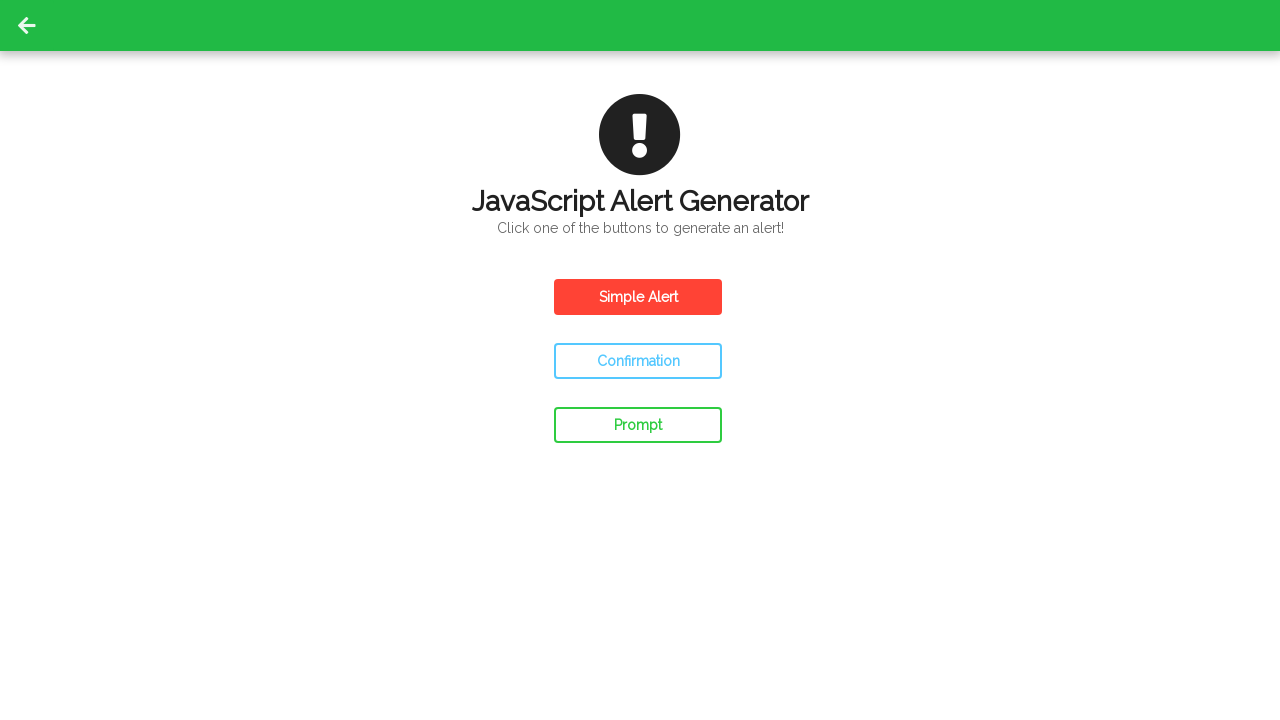